Tests that the potencia (power) field handles alphanumeric input

Starting URL: https://carros-crud.vercel.app/

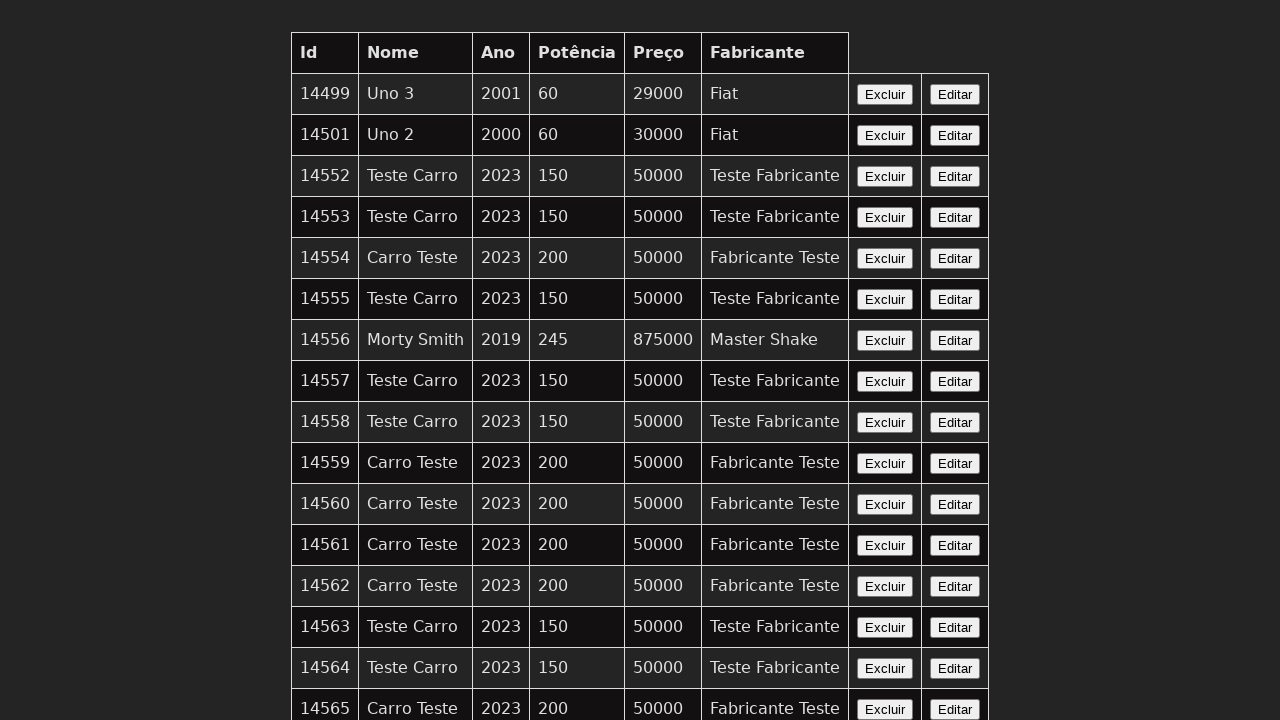

Filled potencia field with alphanumeric input 'abc123' to test validation on input[name='potencia']
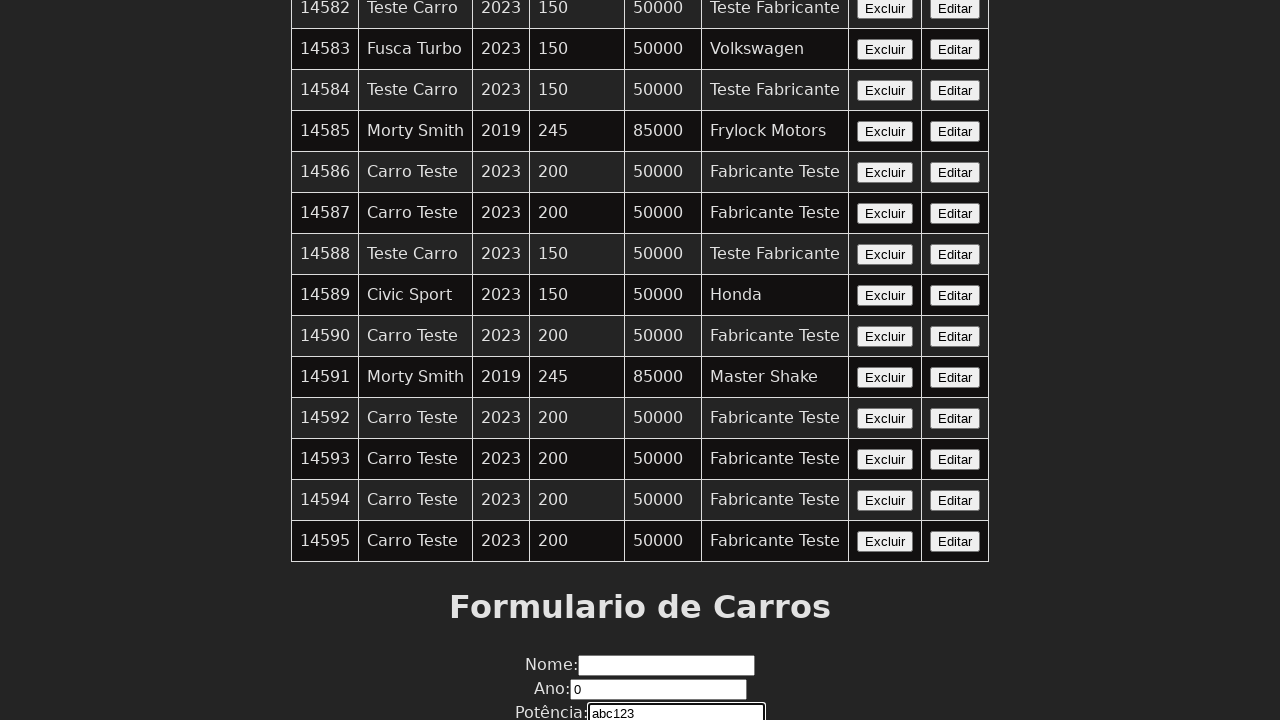

Retrieved the entered value from potencia field
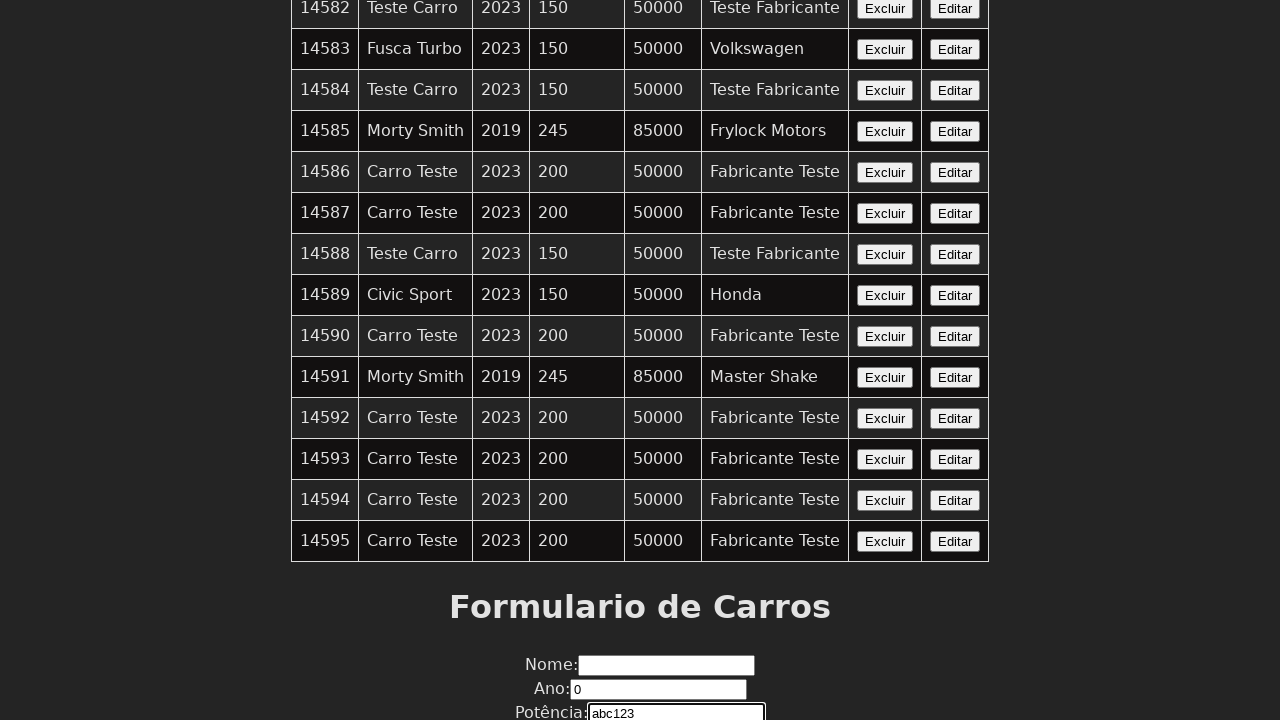

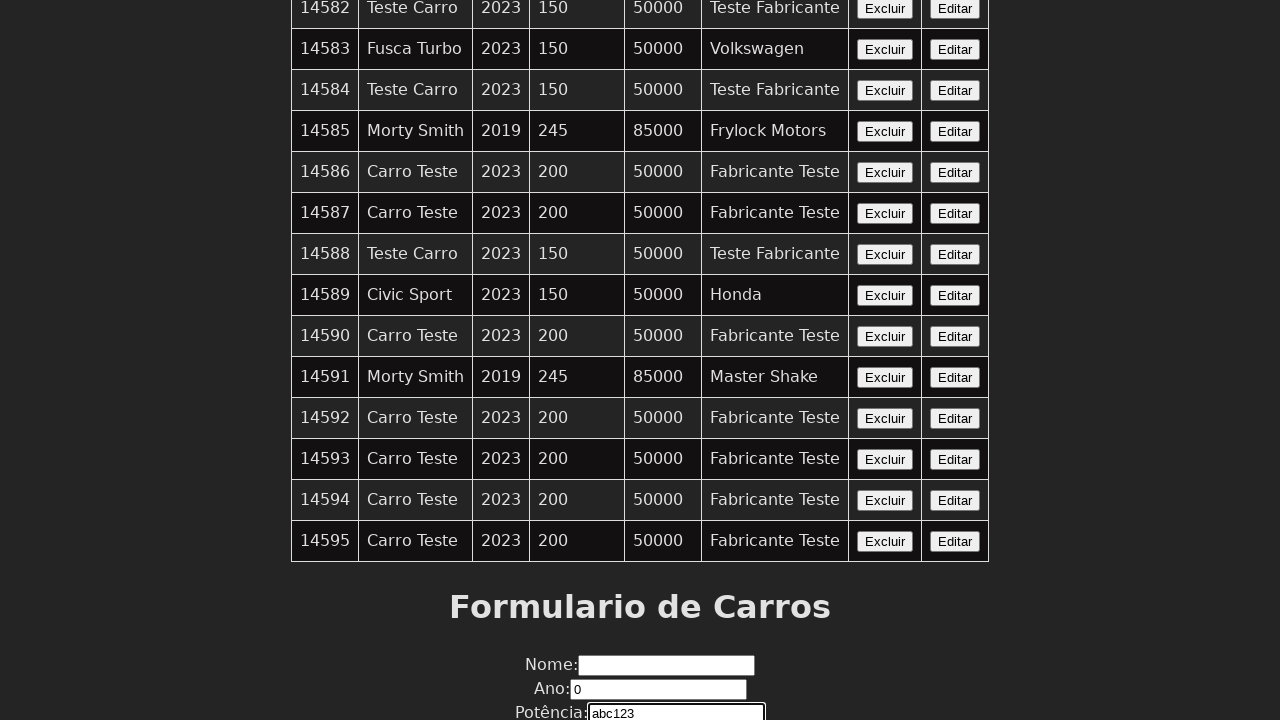